Tests weather location search on rp5.ru by searching for Tanger and verifying search results page

Starting URL: https://rp5.ru/Weather_in_the_world

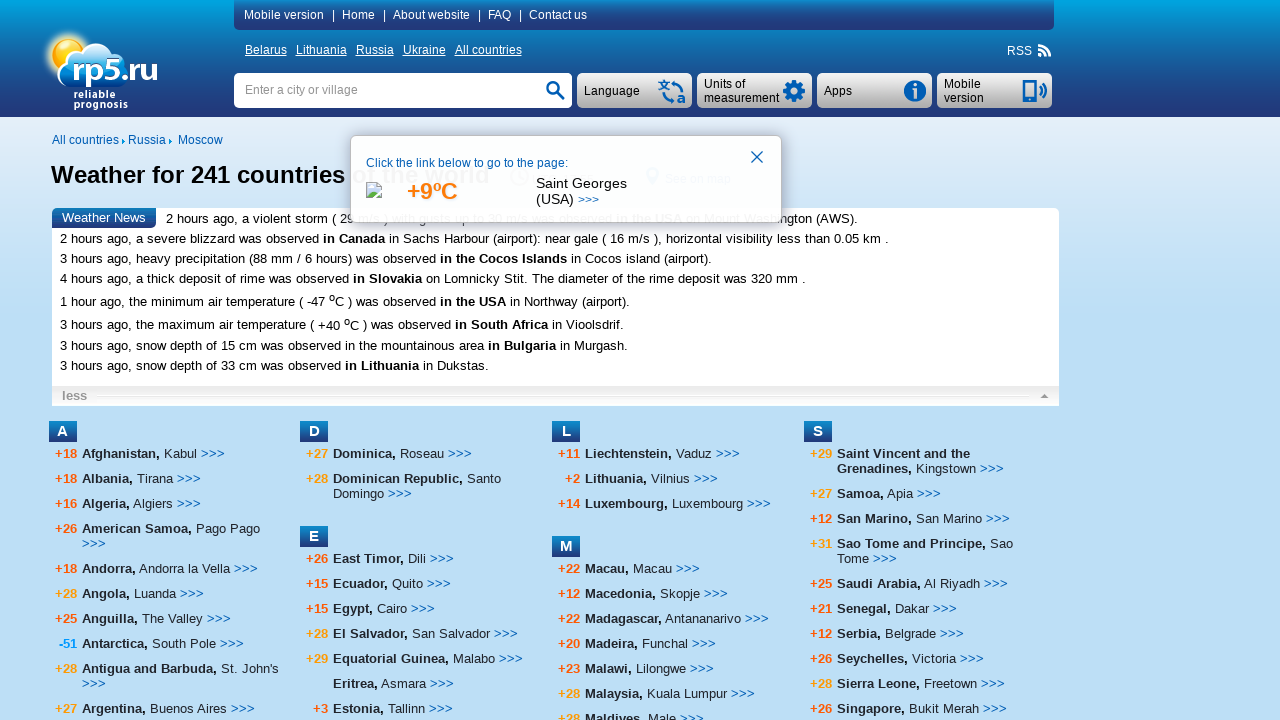

Filled search field with 'Tanger' on input[name='searchStr']
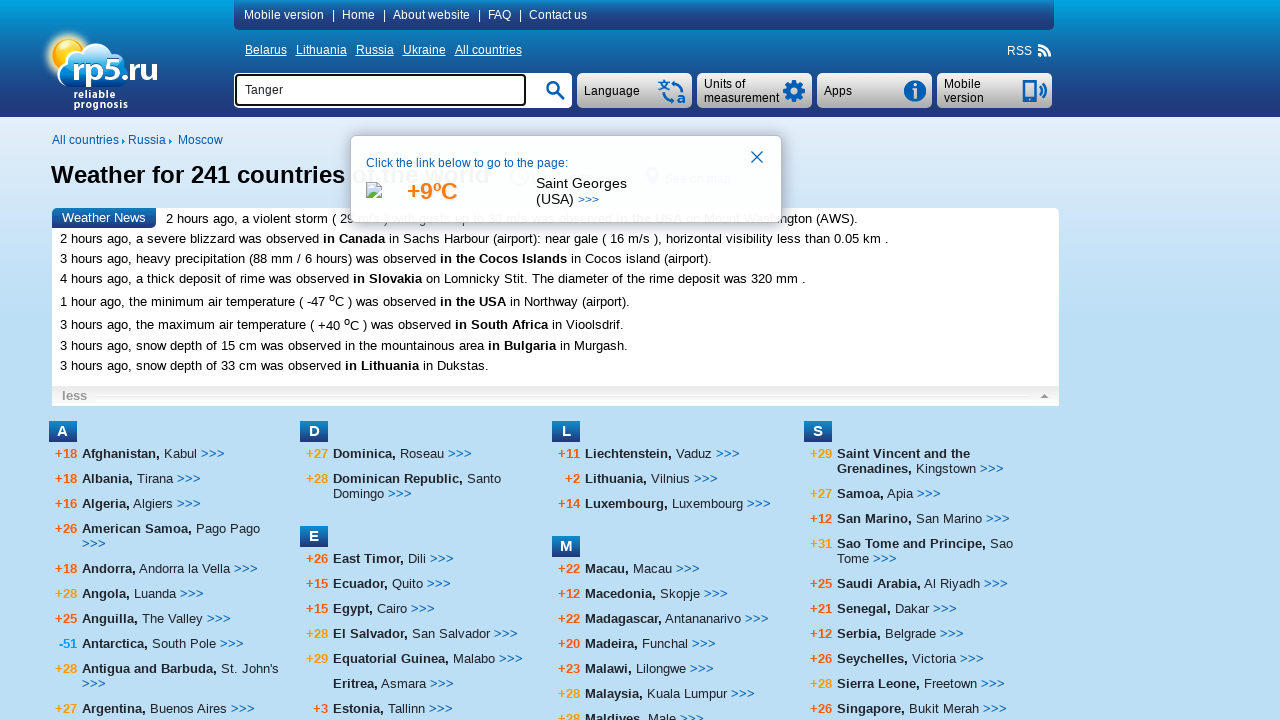

Pressed Enter to submit search query
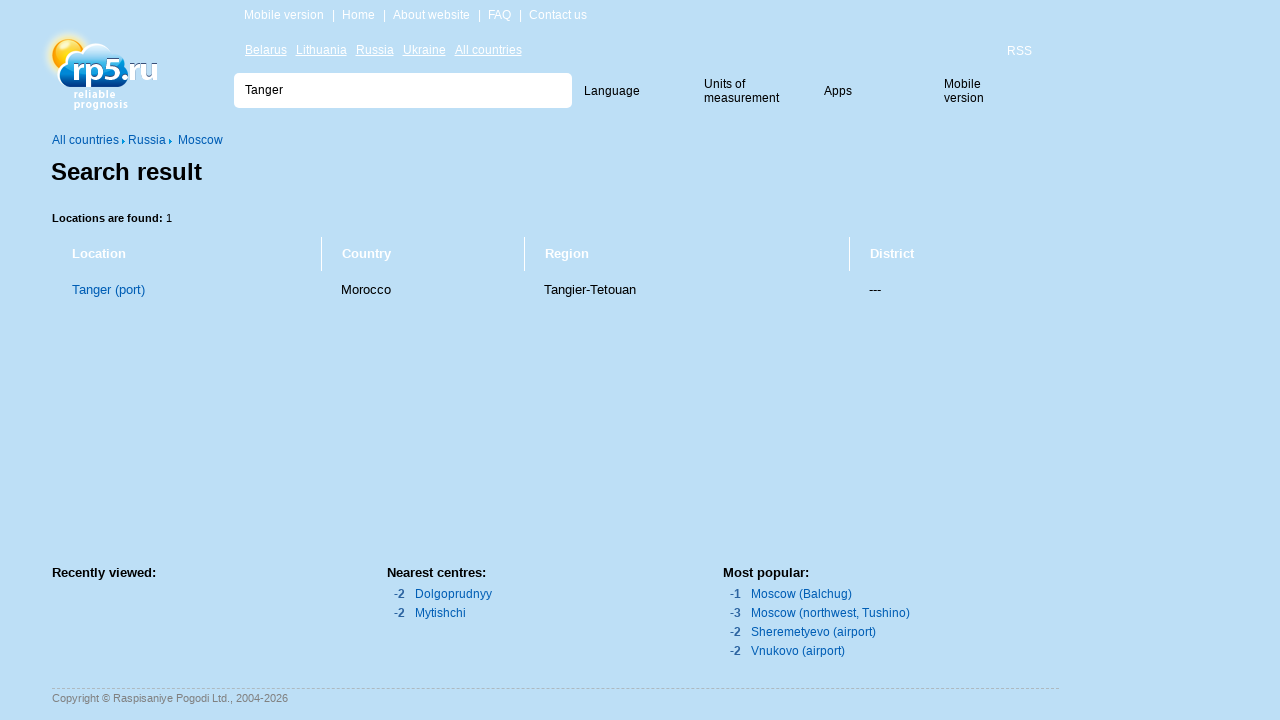

Search results page loaded with heading element
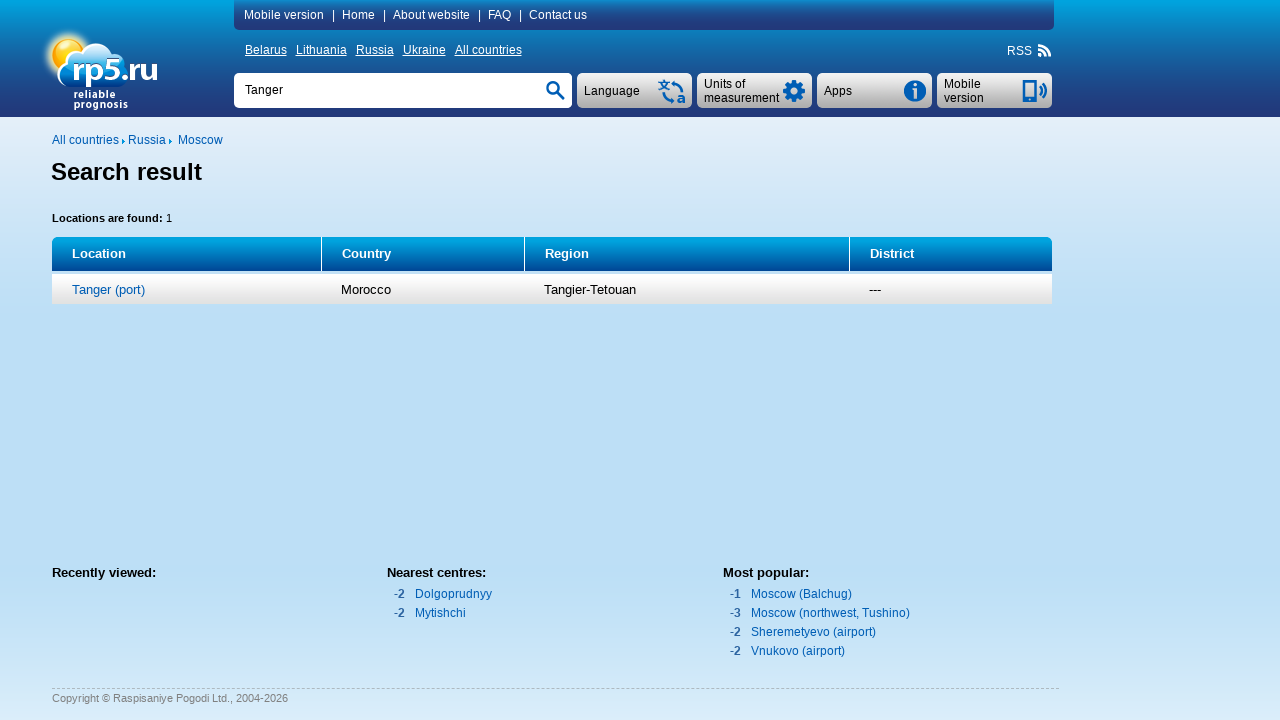

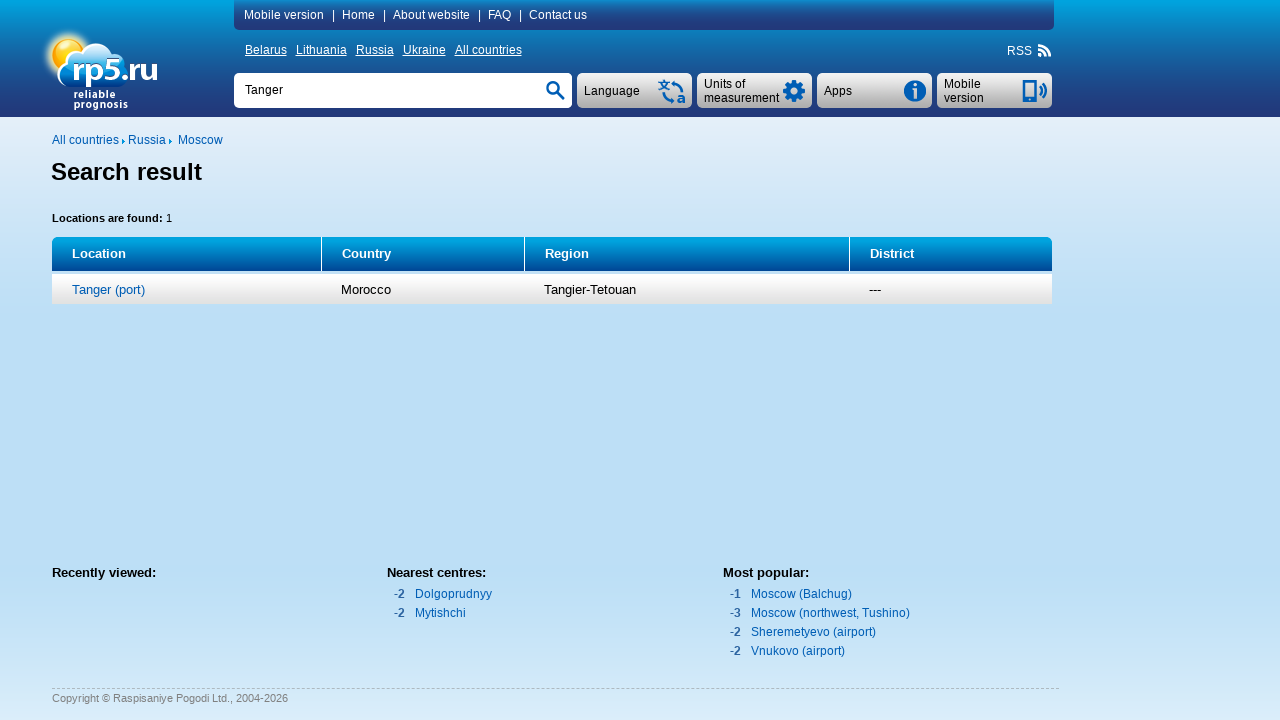